Tests alert handling functionality by navigating to the confirmation alert tab and dismissing the confirmation dialog

Starting URL: https://demo.automationtesting.in/Alerts.html

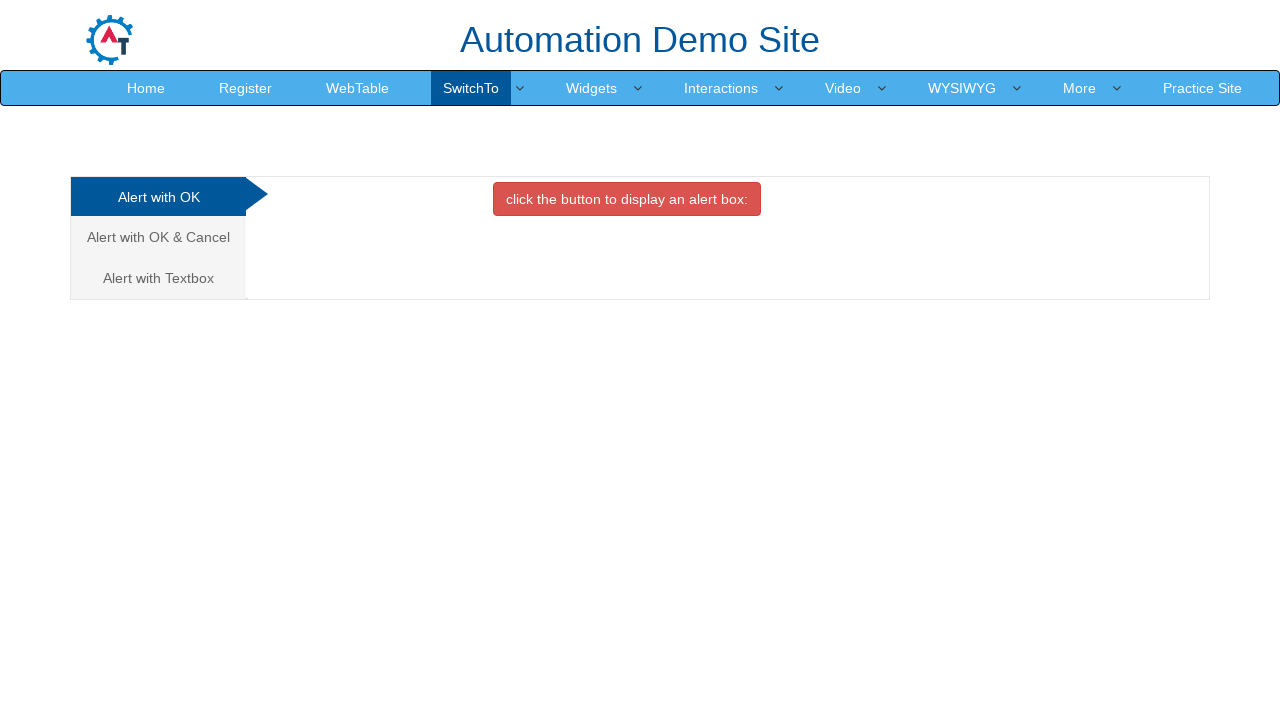

Clicked on the Alert with OK & Cancel tab at (158, 237) on a[href='#CancelTab']
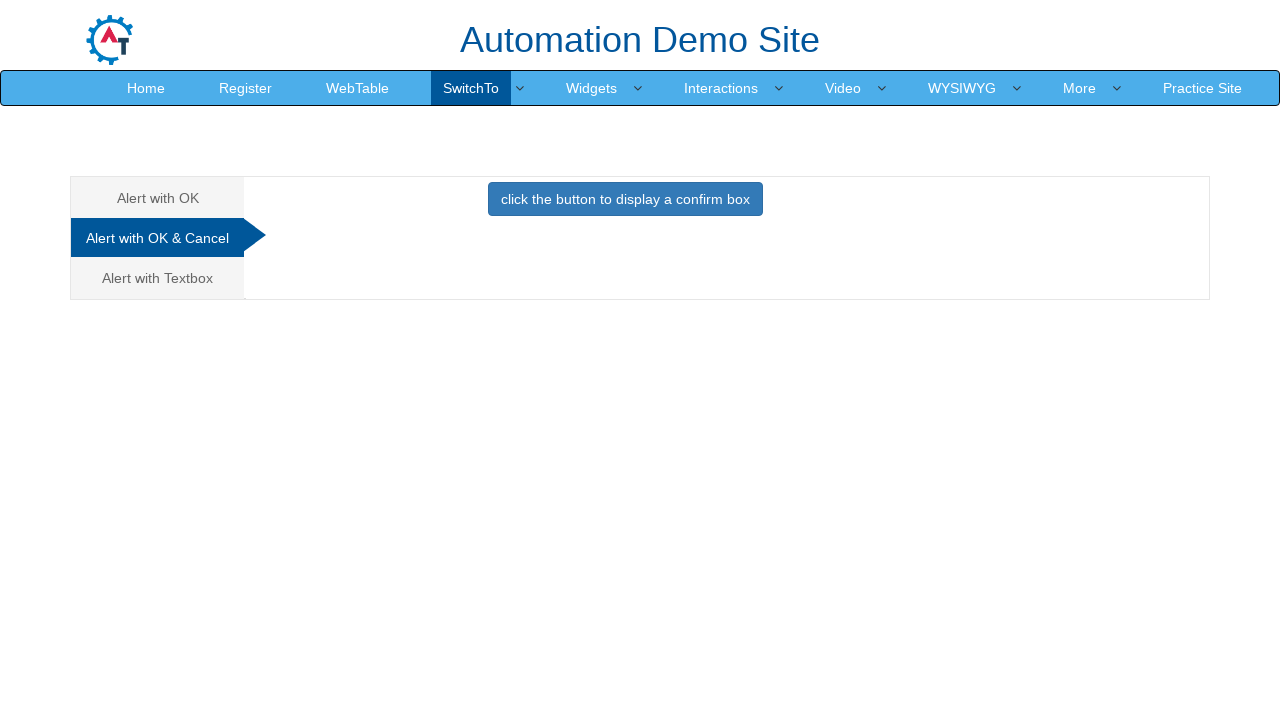

Waited for tab content to load
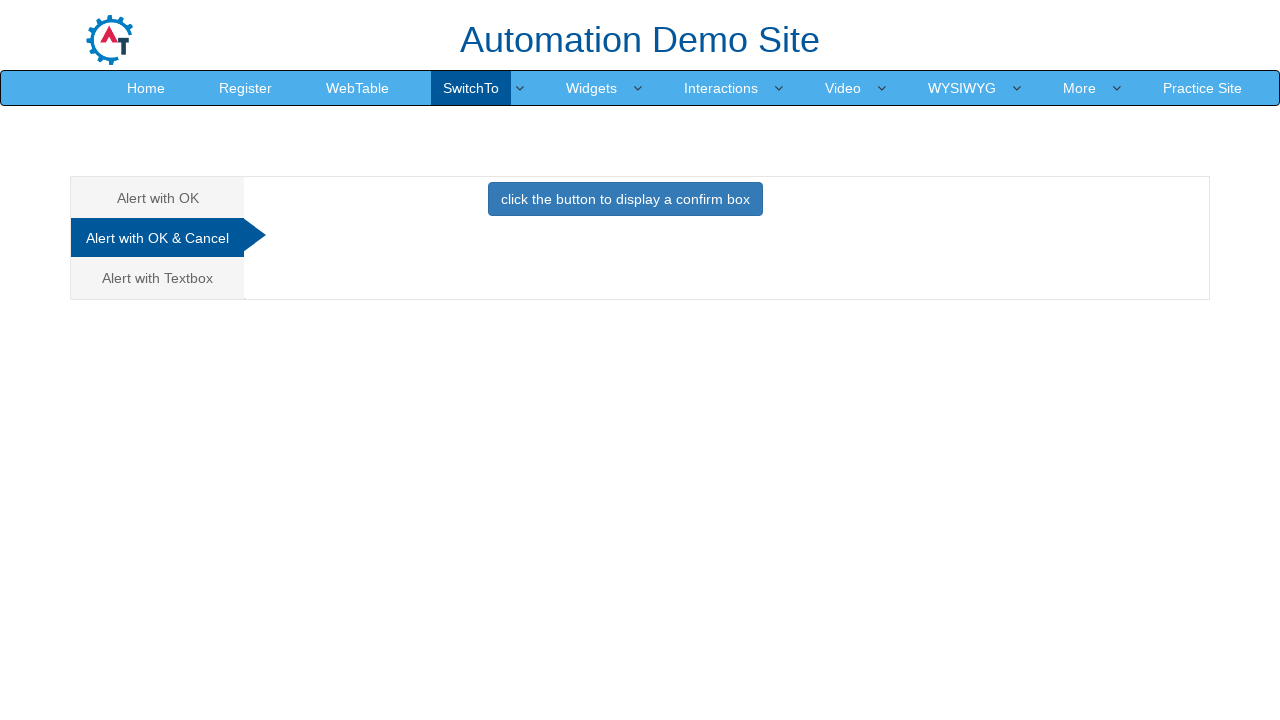

Clicked button to trigger confirmation alert at (625, 199) on button[onclick='confirmbox()']
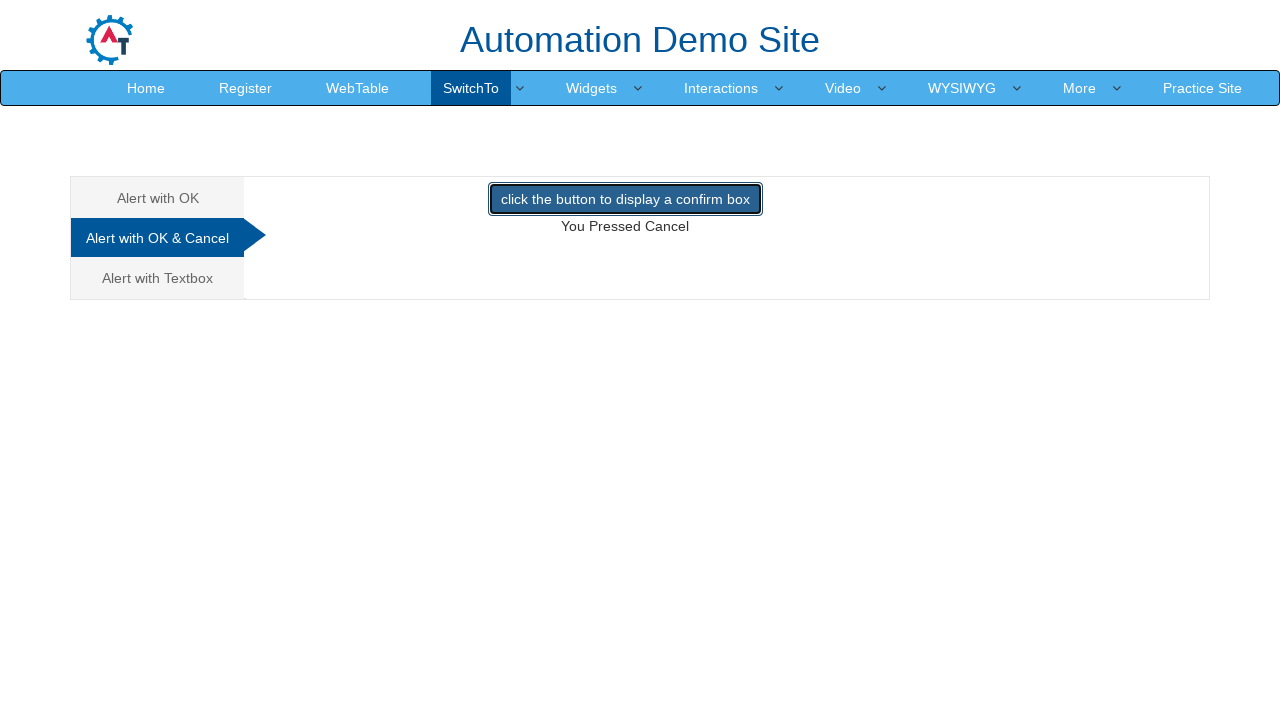

Set up dialog handler to dismiss confirmation alert
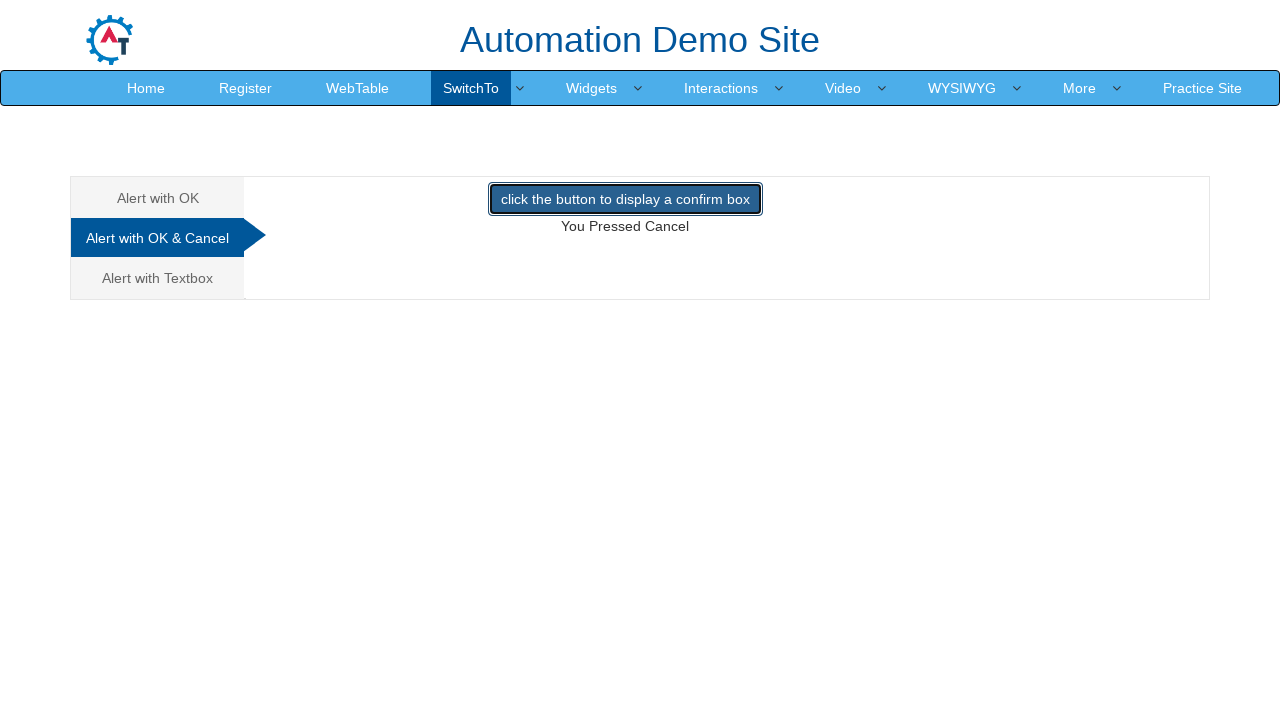

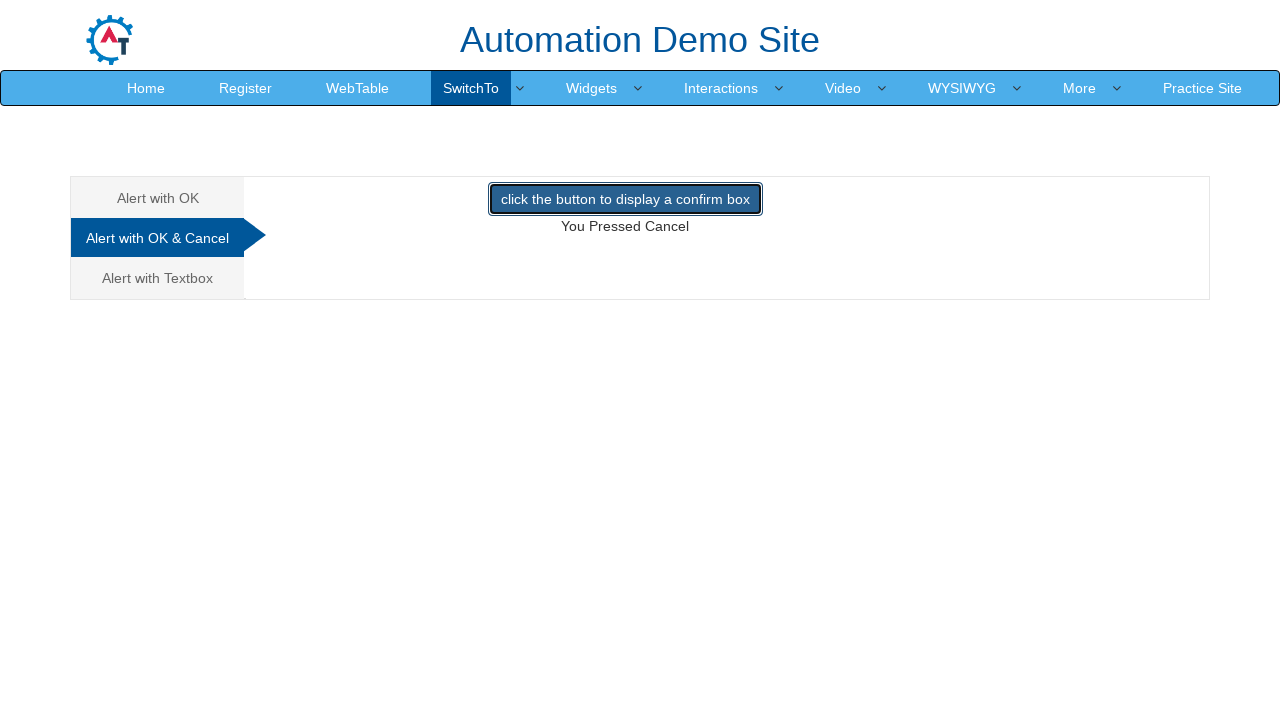